Tests username field validation with mixed case characters and numbers, length less than 50.

Starting URL: https://buggy.justtestit.org/register

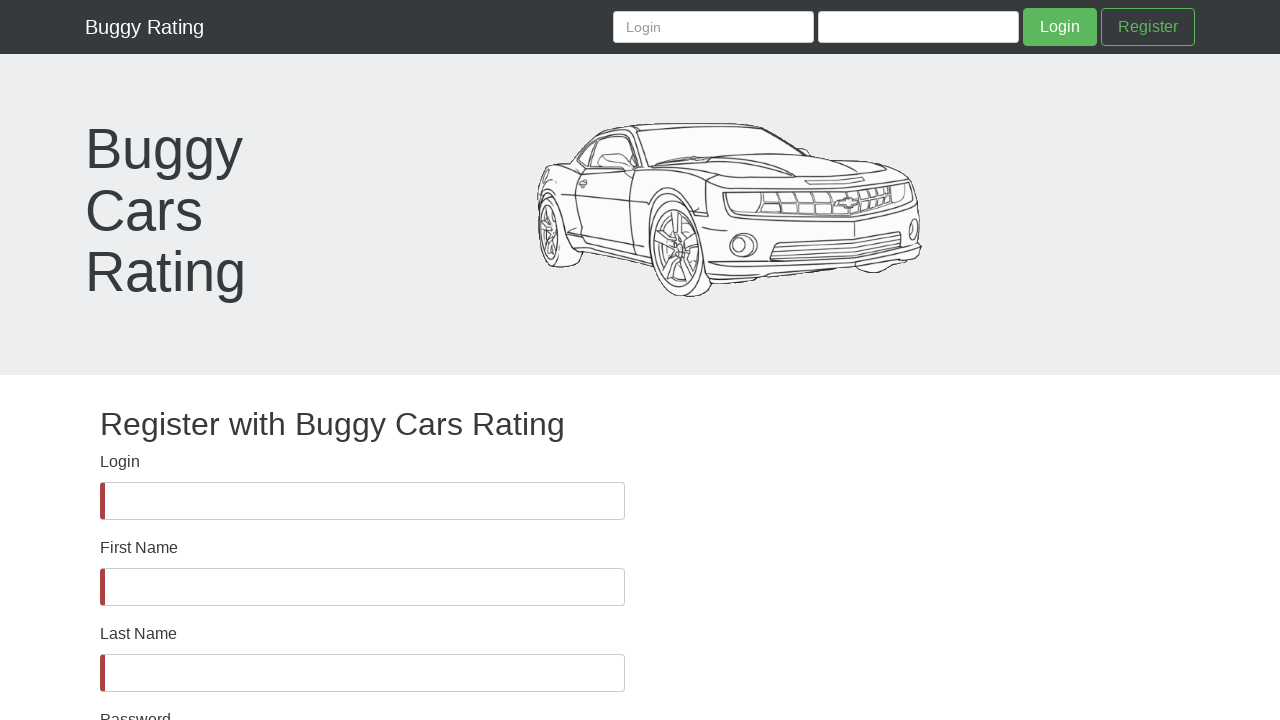

Waited for username field to become visible
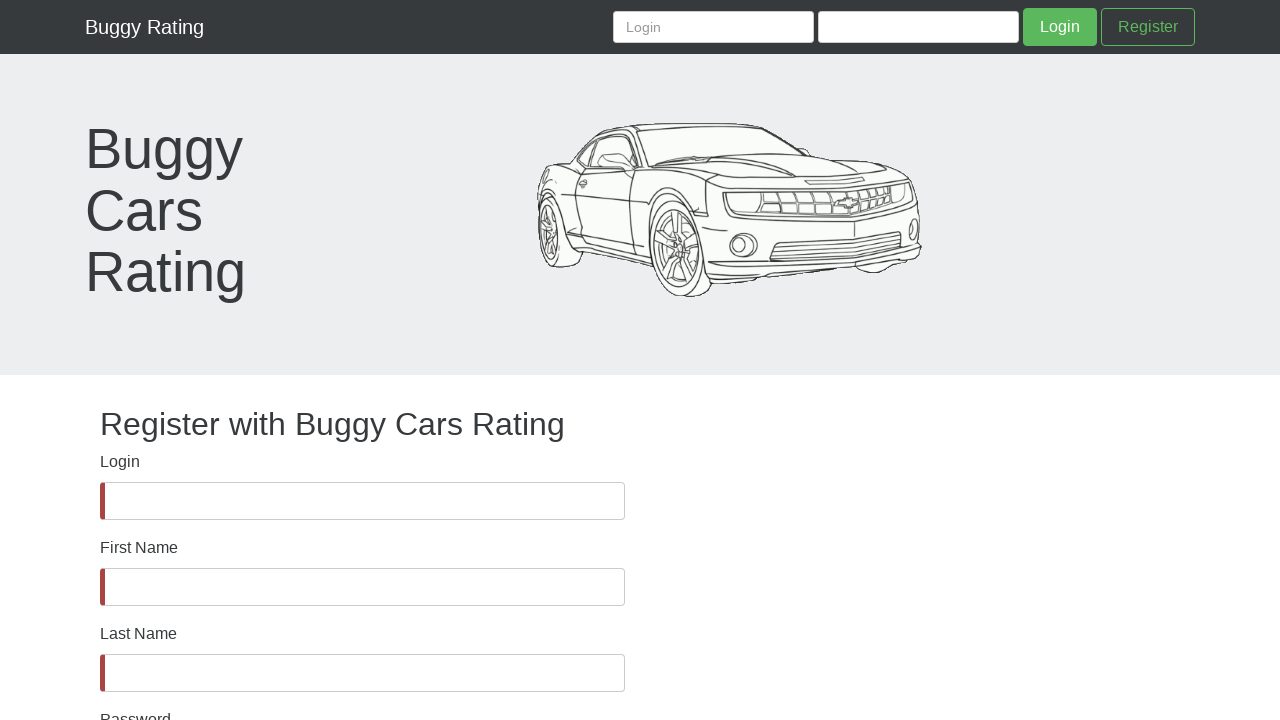

Filled username field with mixed case characters and numbers (length less than 50): 'jfiruihfurfhKJFNRIFRI8974934934890' on #username
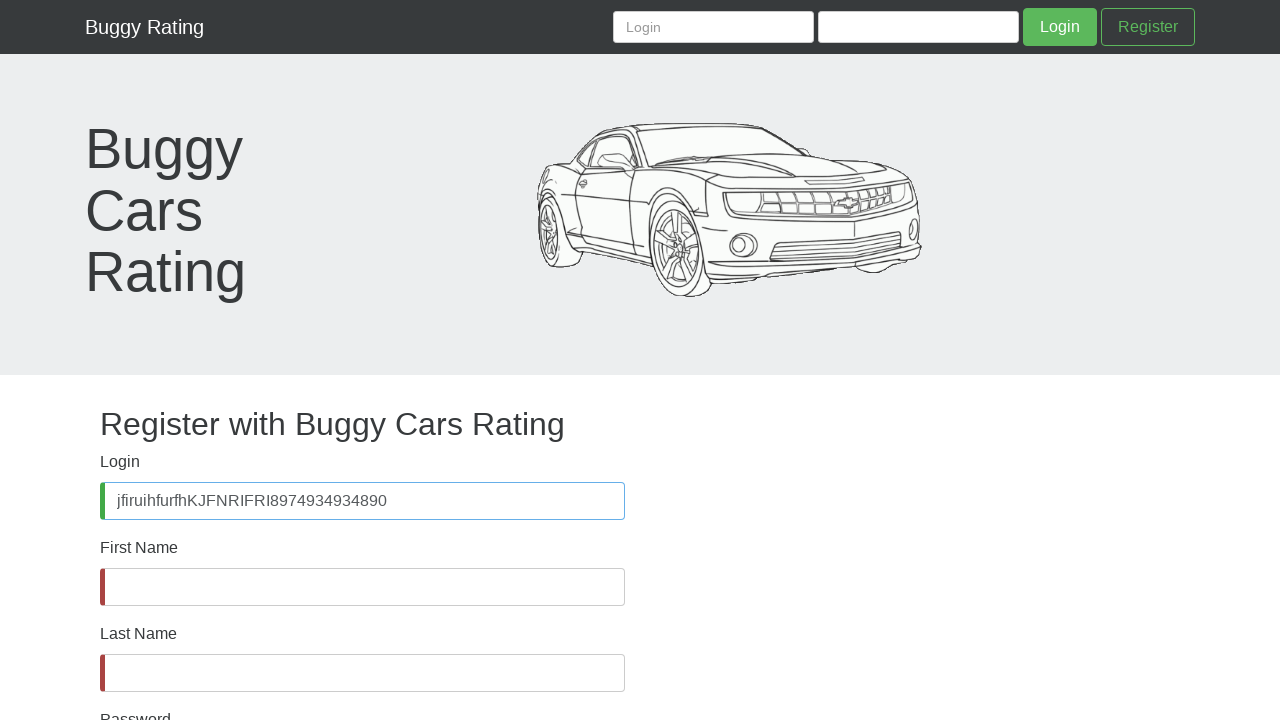

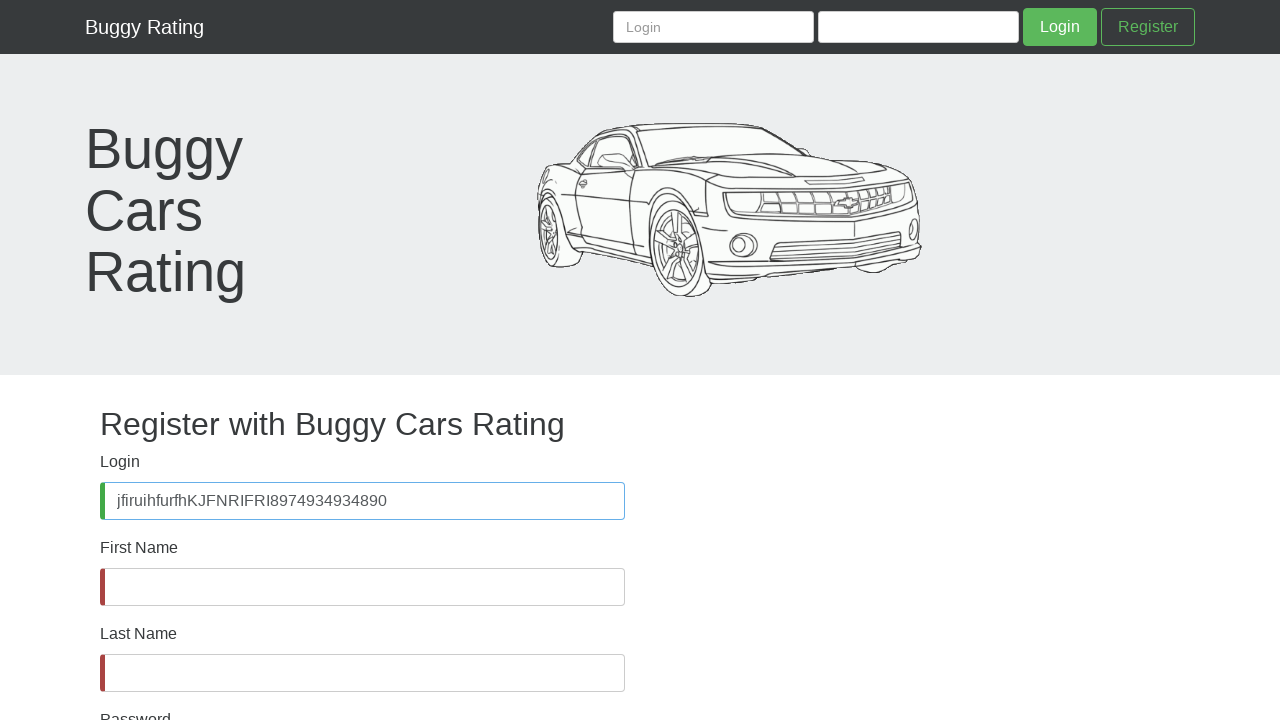